Tests page scrolling functionality by scrolling down and then back up on the Selenium documentation website

Starting URL: https://www.selenium.dev/

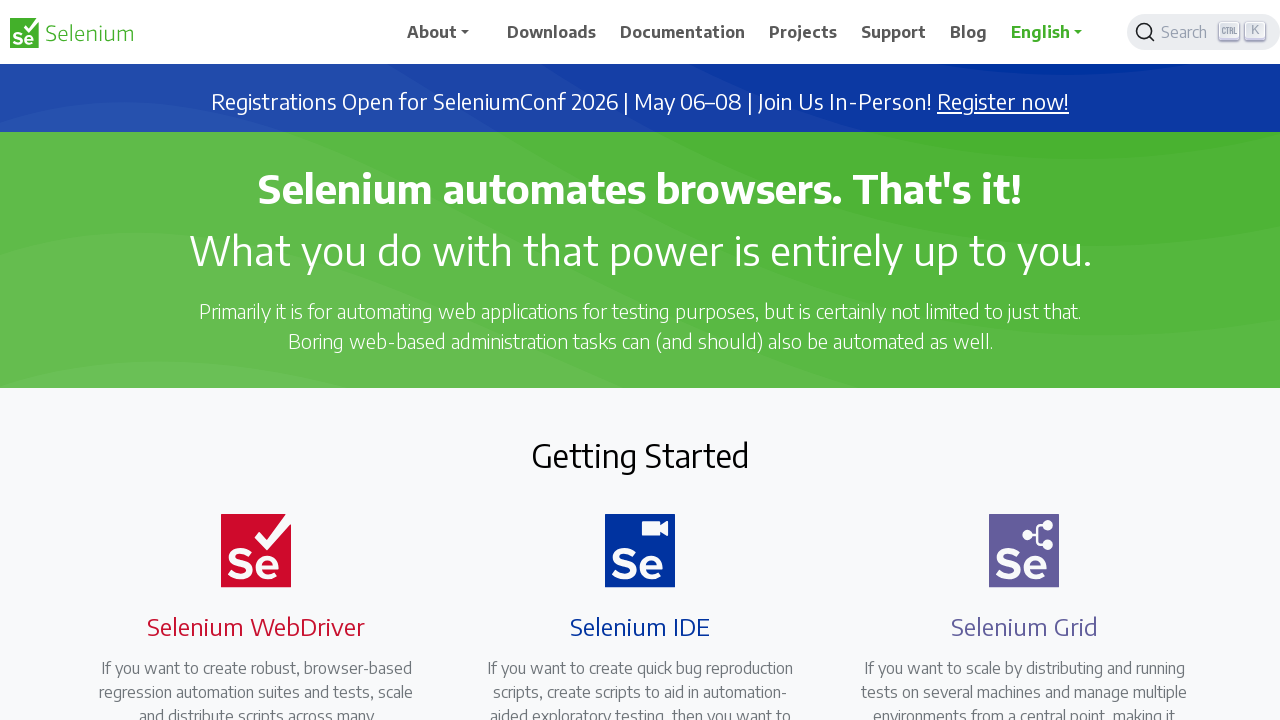

Scrolled down 550 pixels on Selenium documentation page
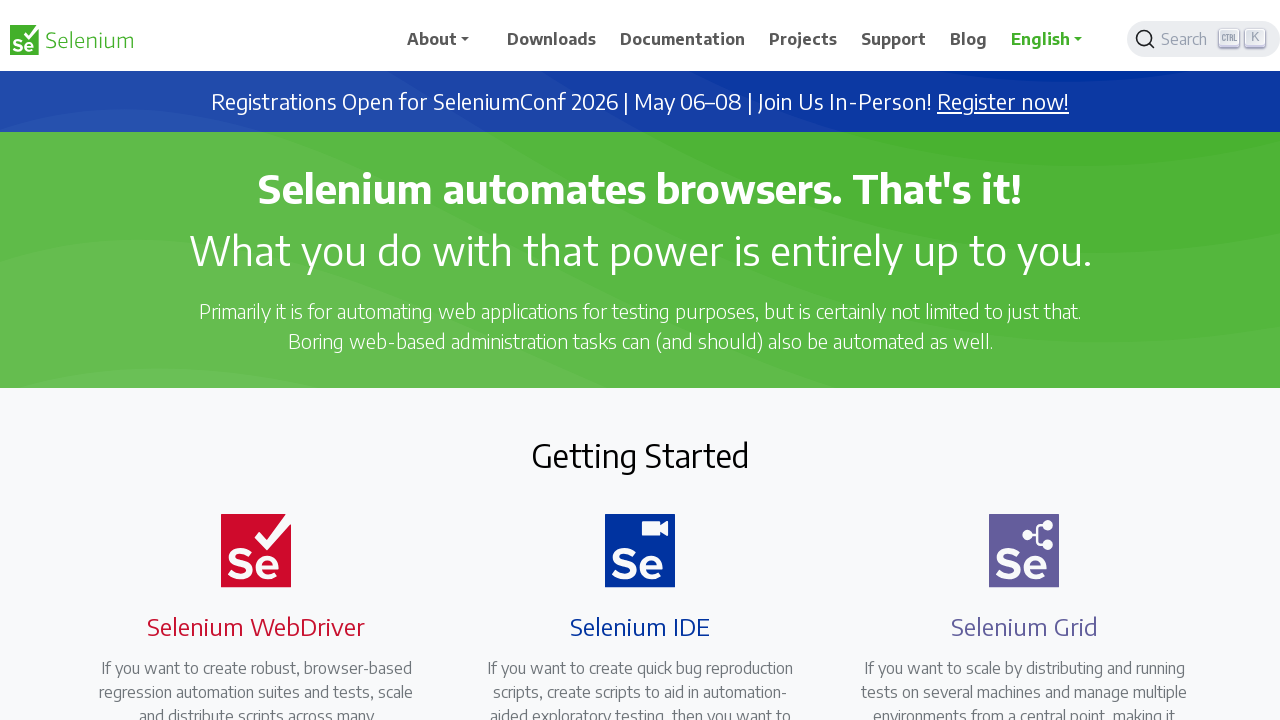

Waited 2 seconds for scroll animation to complete
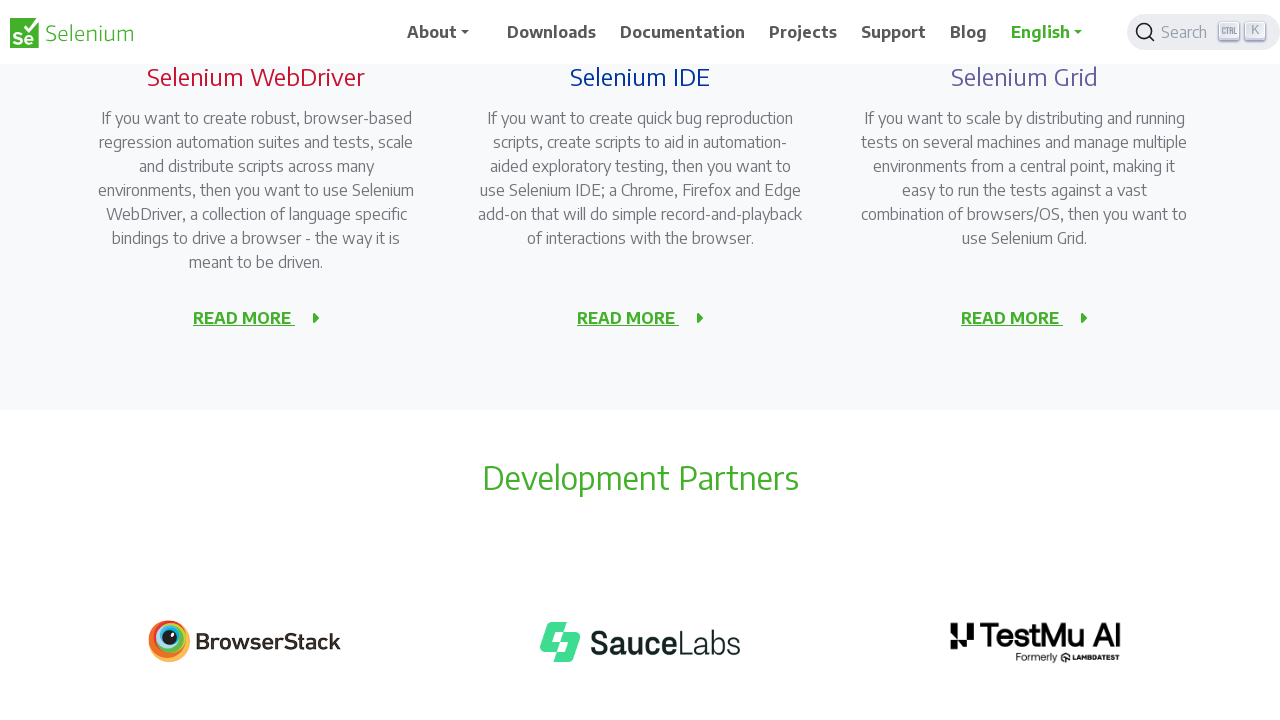

Scrolled back up 550 pixels to original position
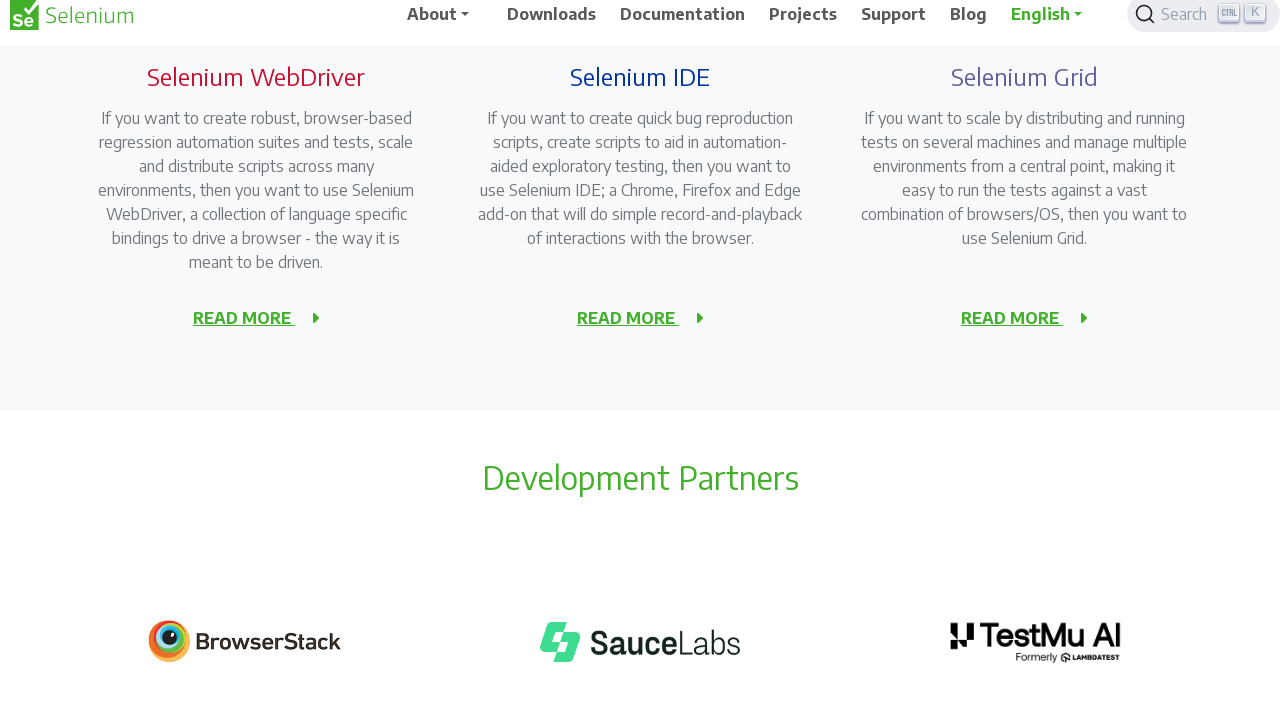

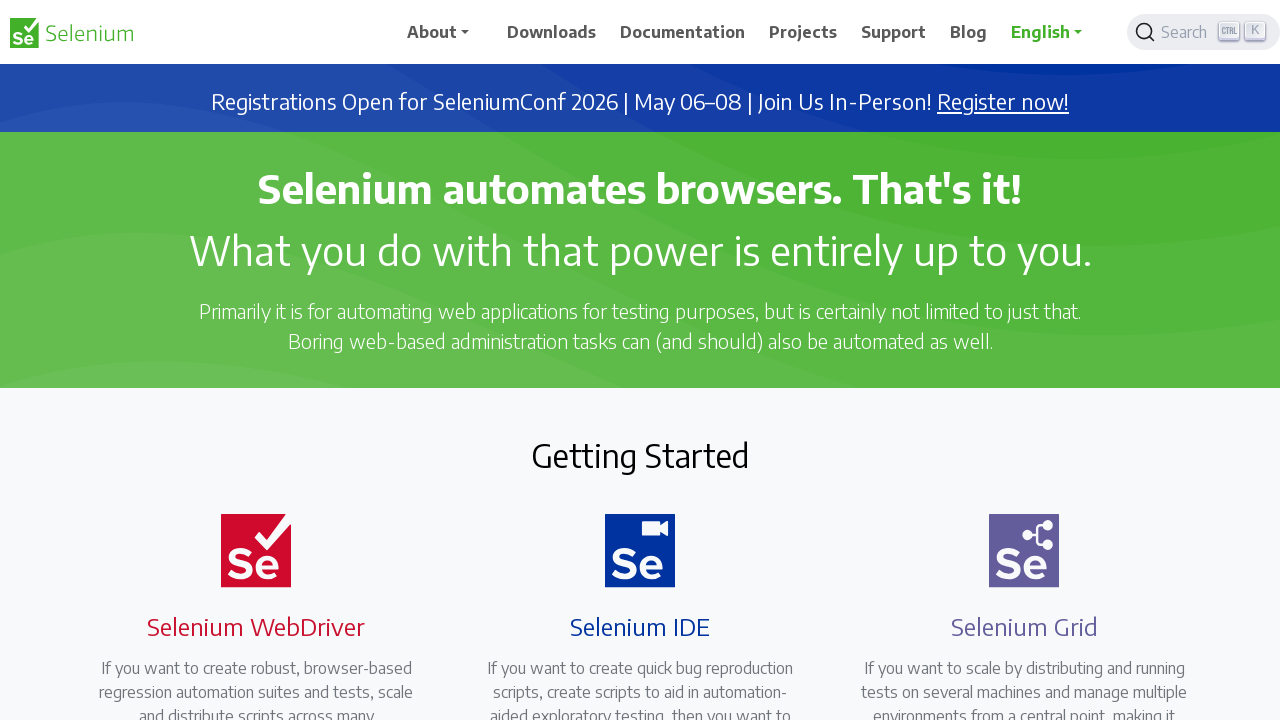